Clicks on the Cart link in the header and verifies navigation to the cart page with Products title

Starting URL: https://www.demoblaze.com/

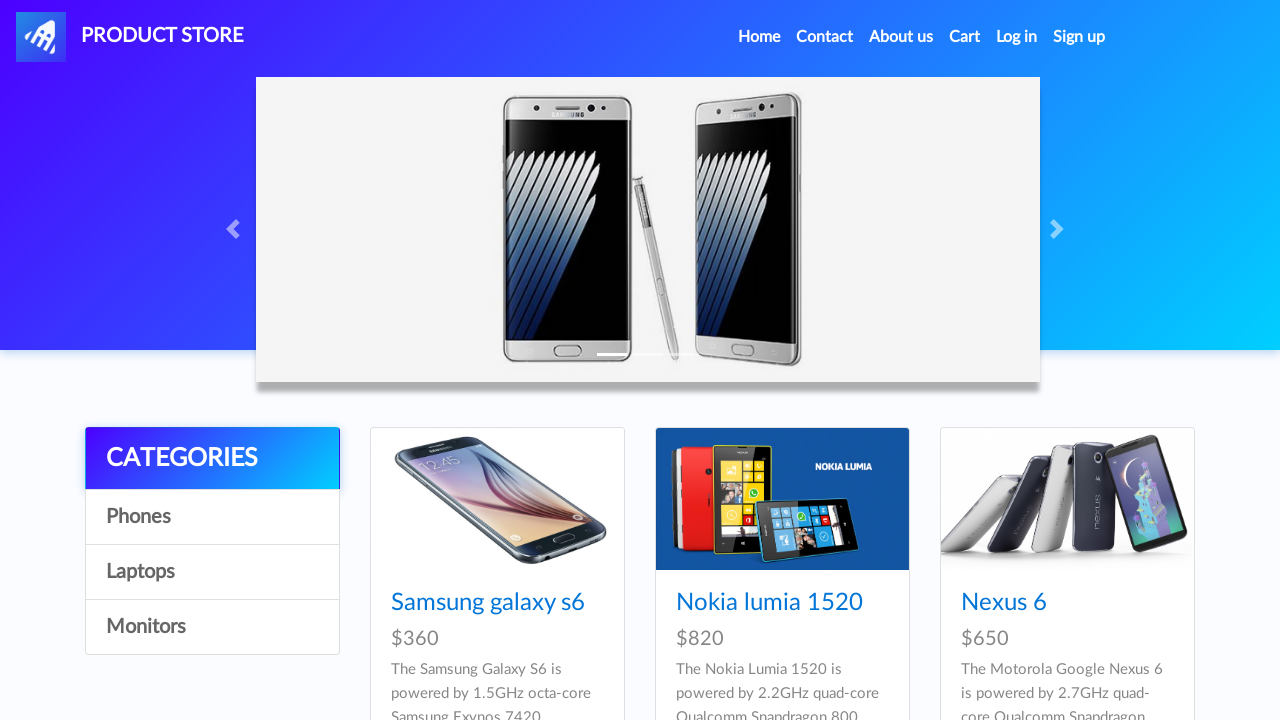

Clicked on Cart link in header at (965, 37) on a#cartur
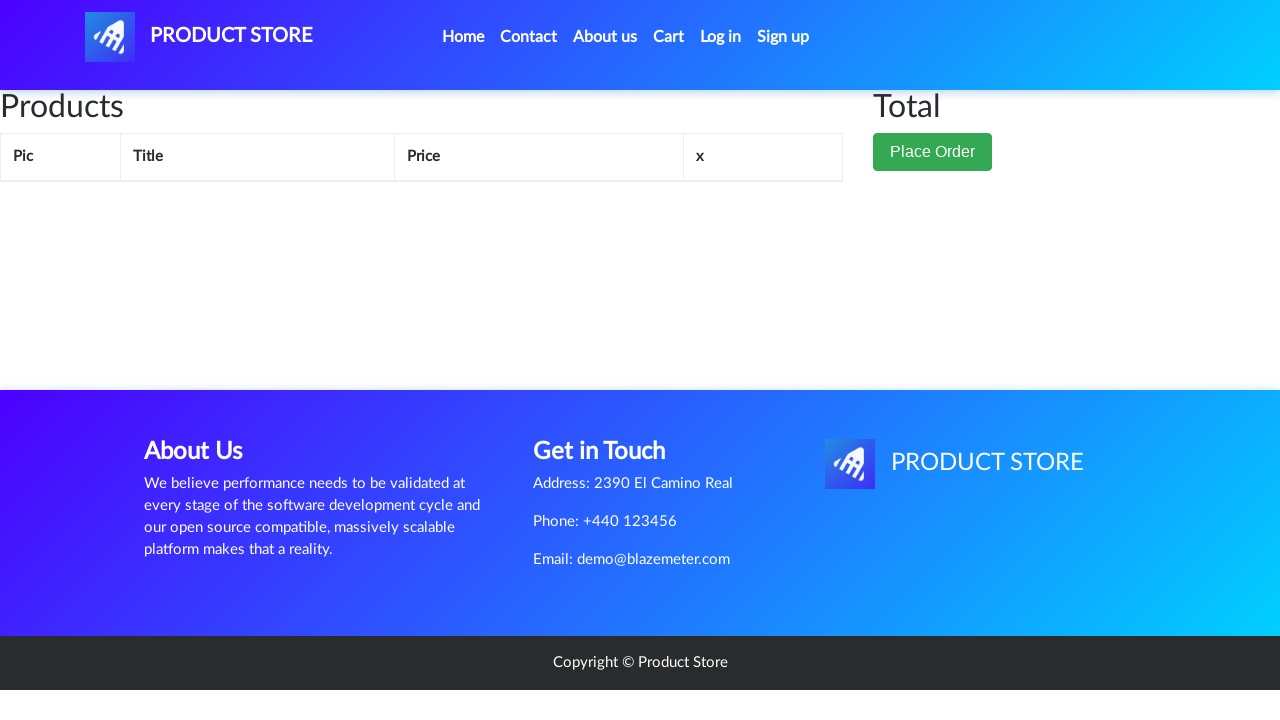

Waited 4 seconds for cart page to load
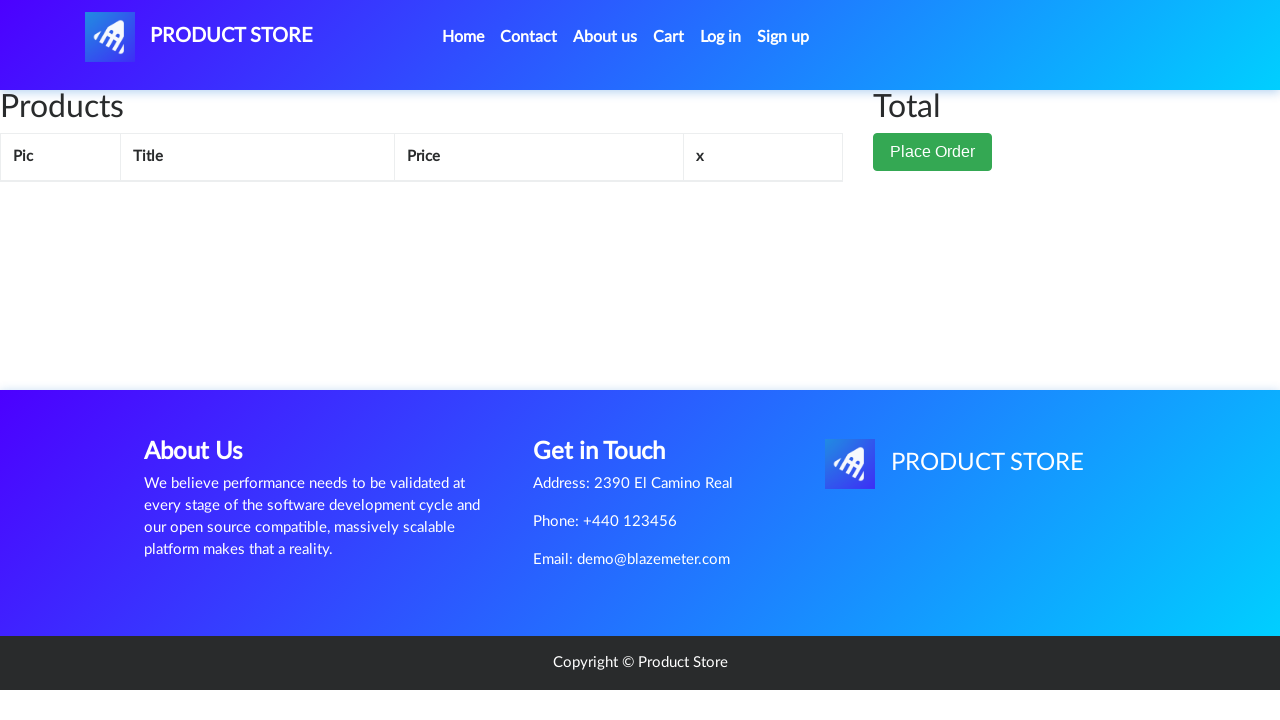

Located Products title element
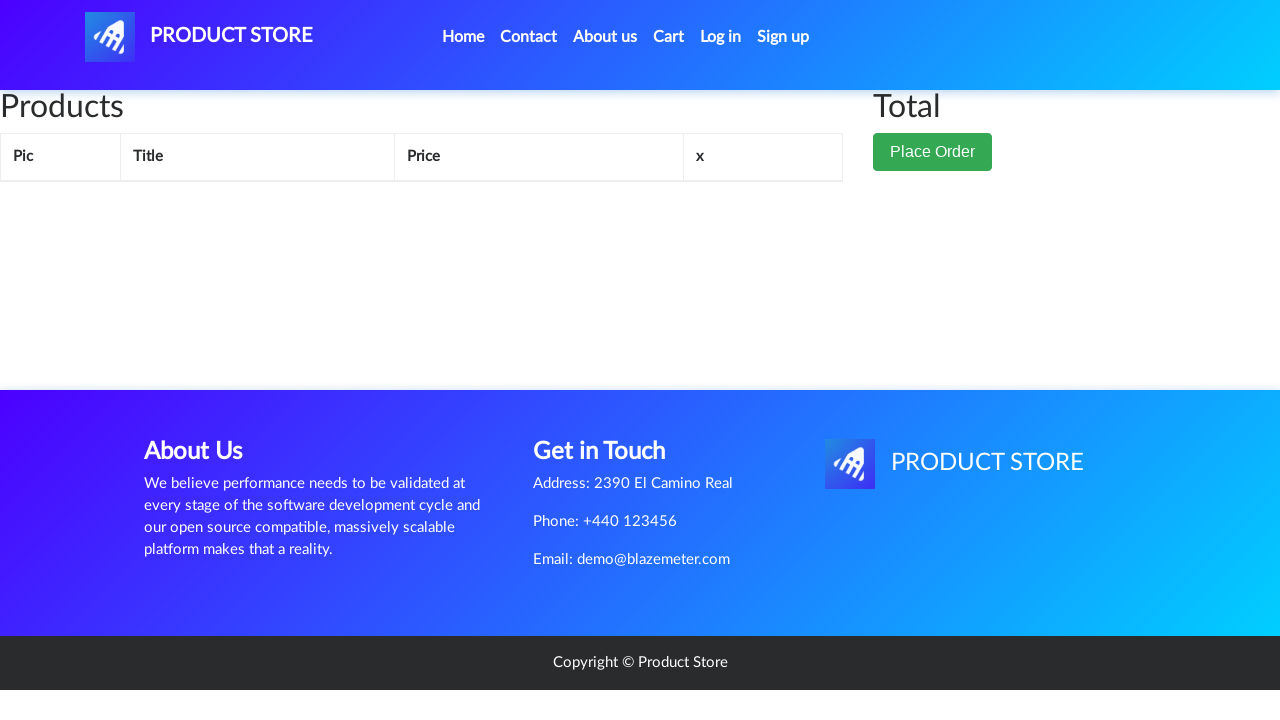

Verified Products title is visible on cart page
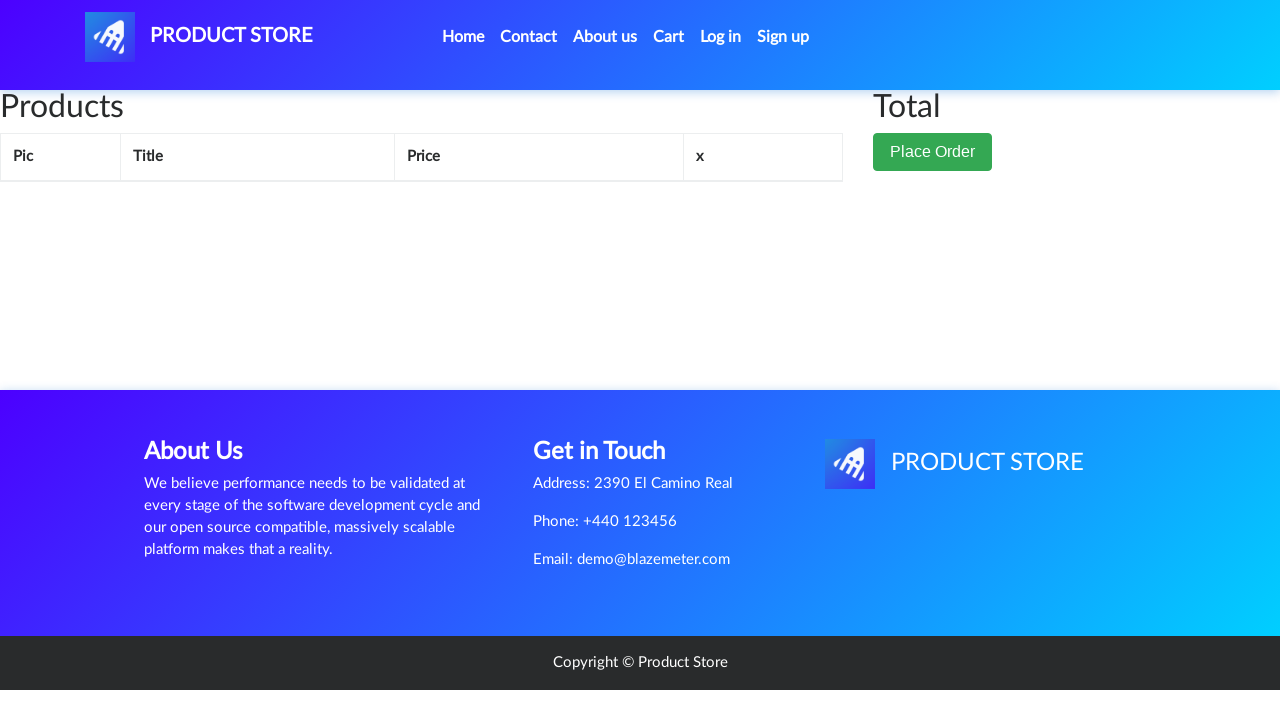

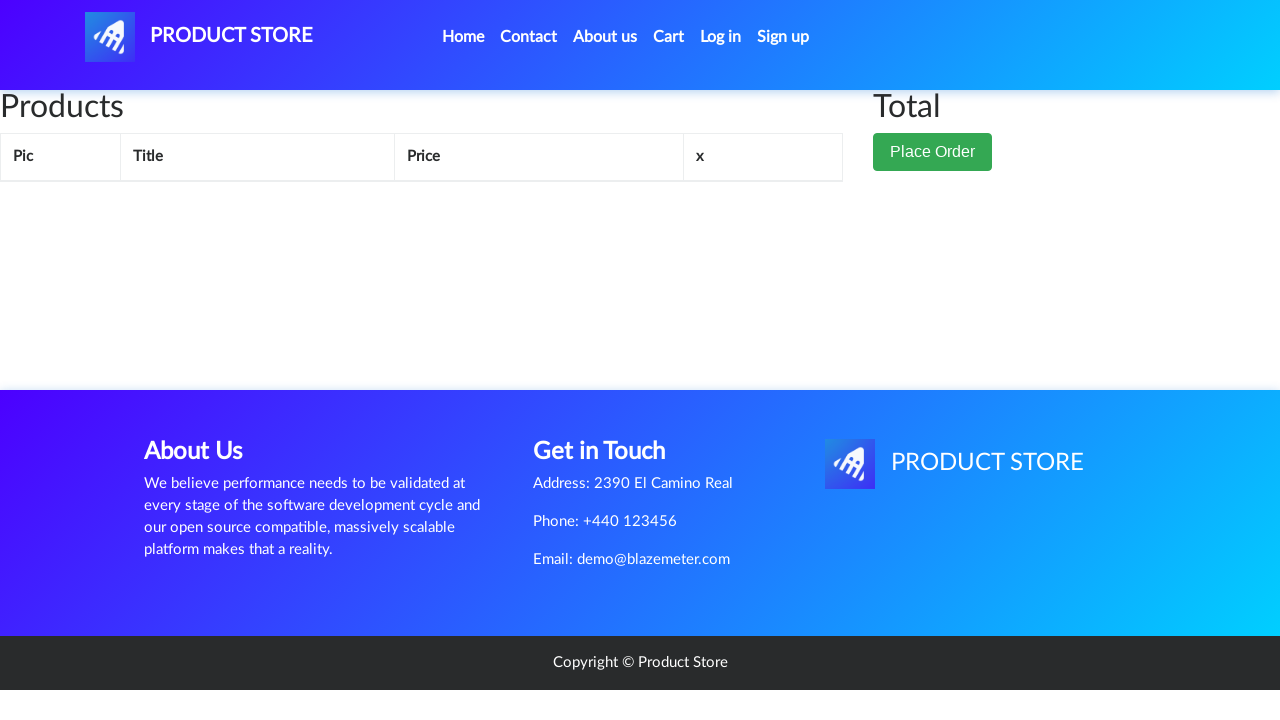